Tests that the demoblaze.com homepage loads correctly and contains links by verifying the presence of anchor elements on the page.

Starting URL: https://demoblaze.com/

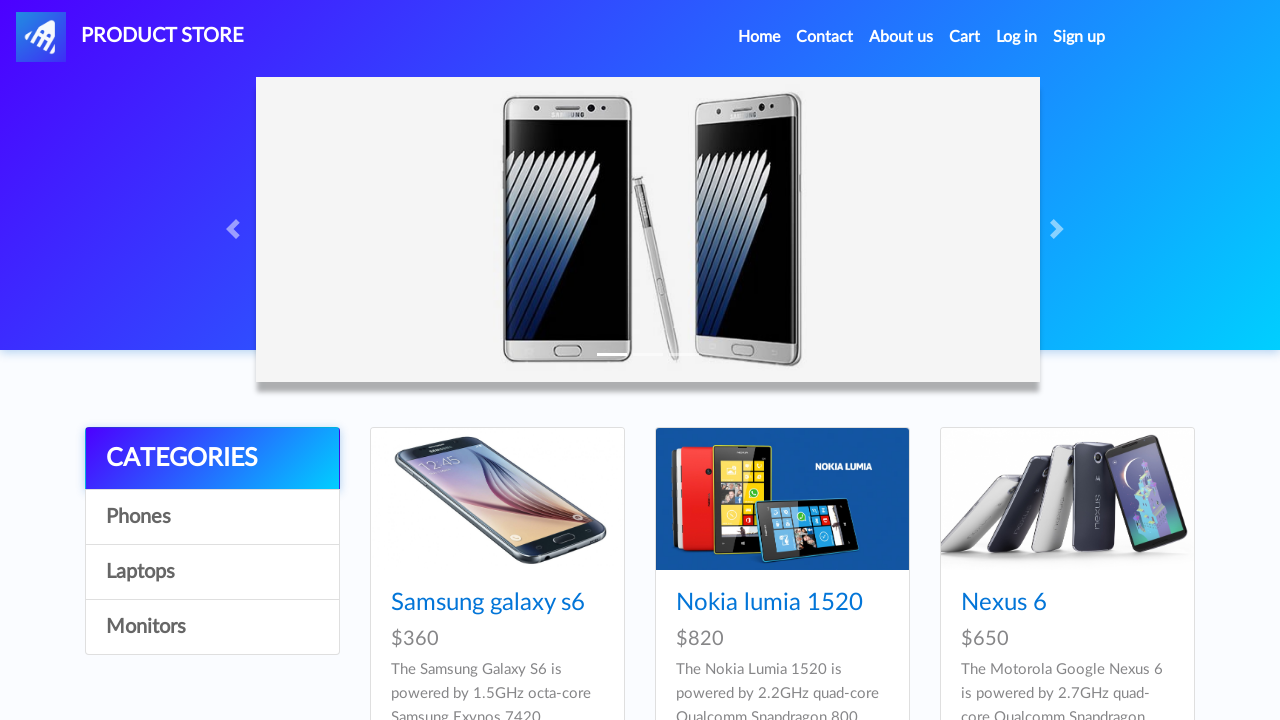

Waited for first anchor element to be attached to DOM
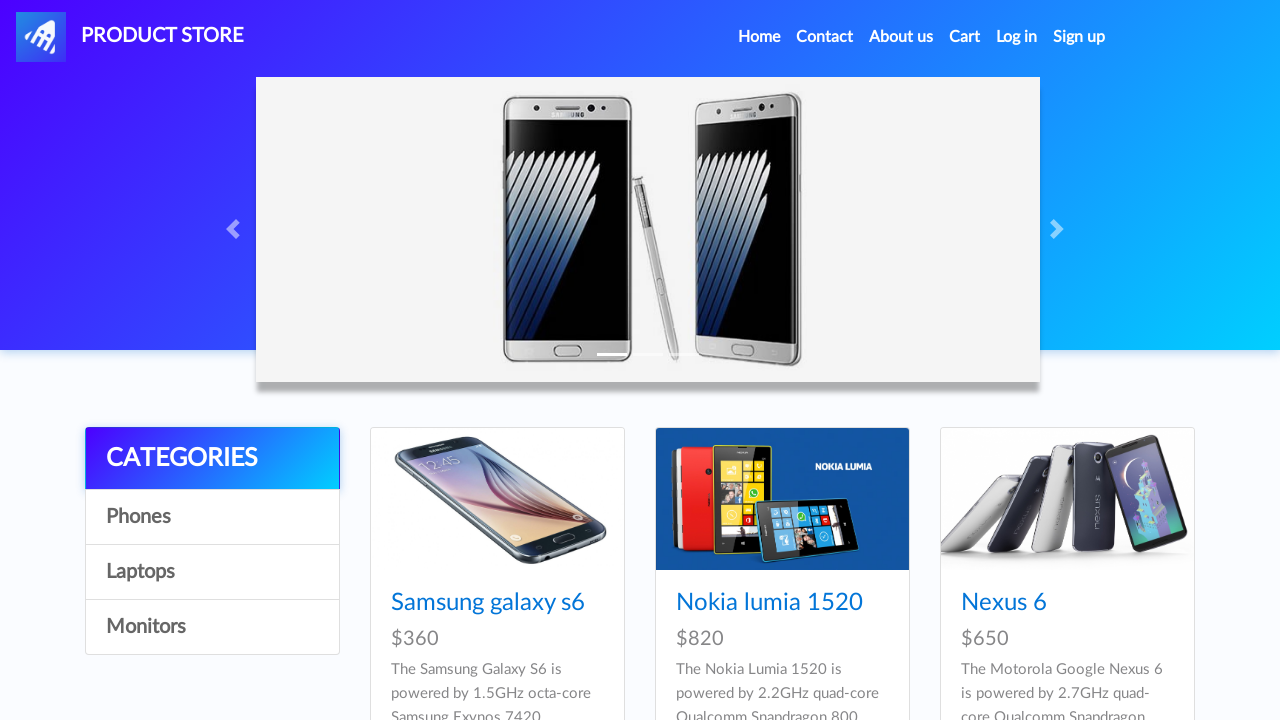

Located all anchor elements on page, found 33 links
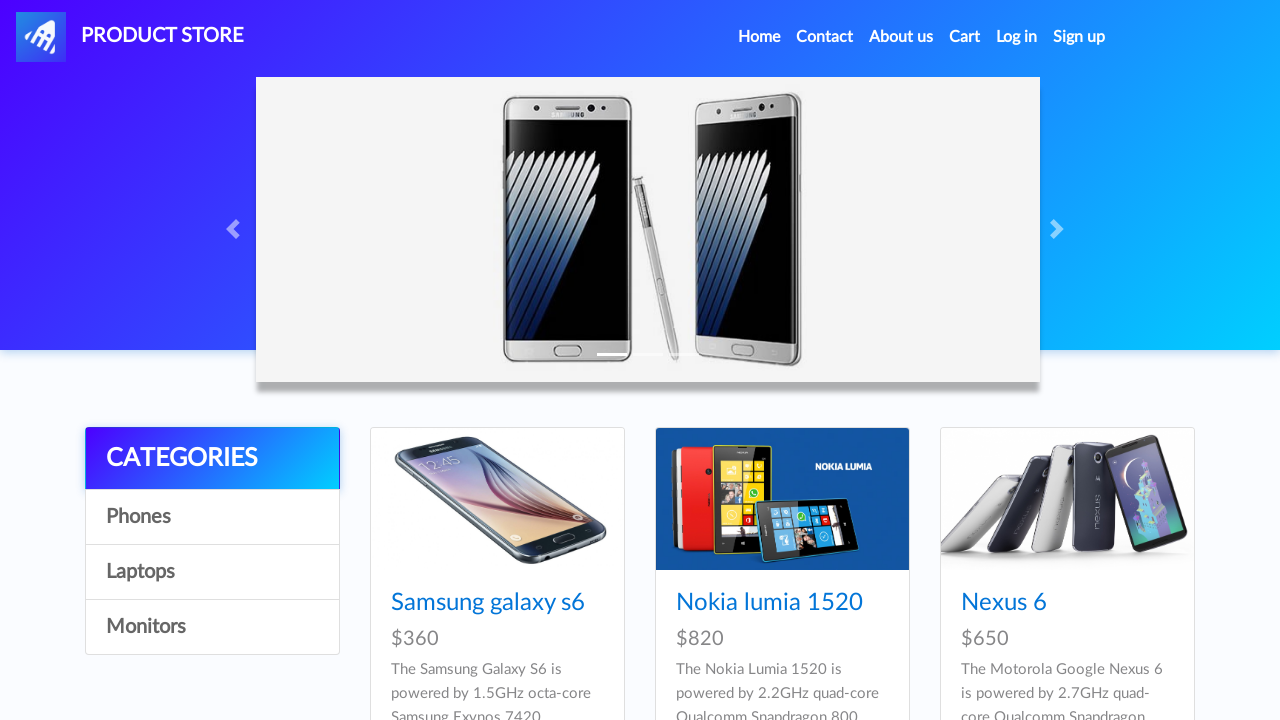

Verified that at least one link exists on demoblaze.com homepage (total: 33)
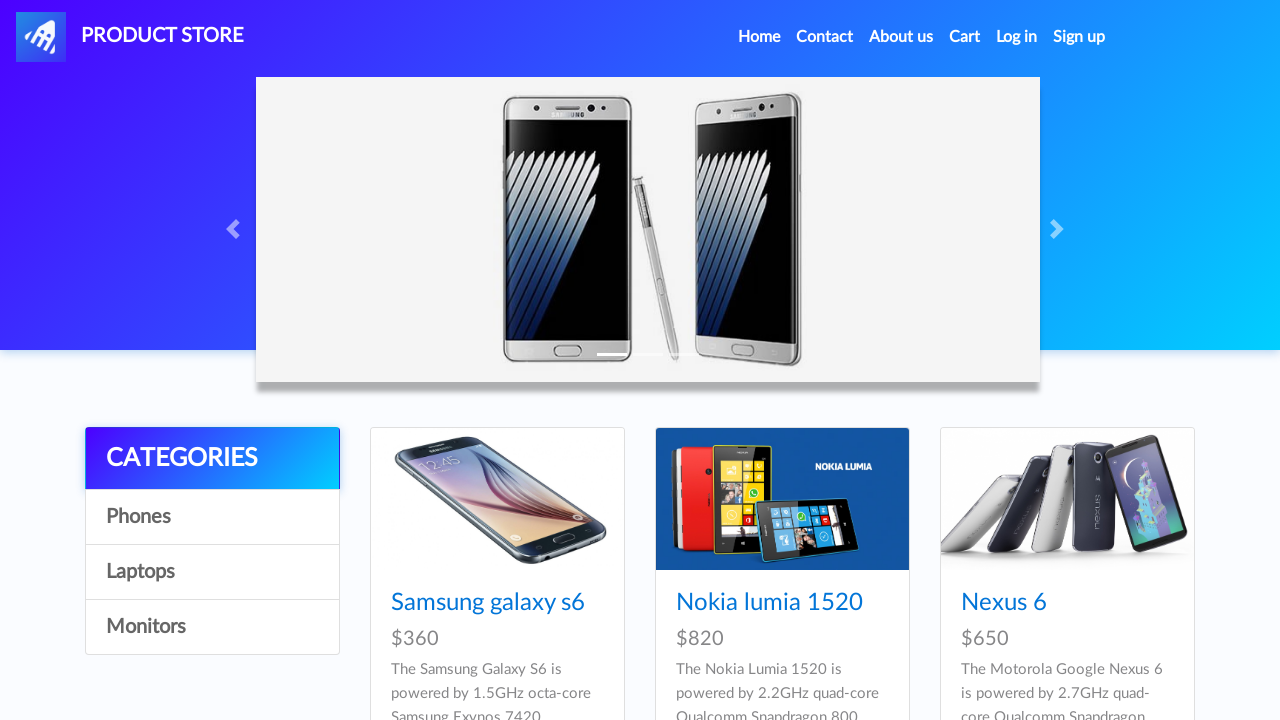

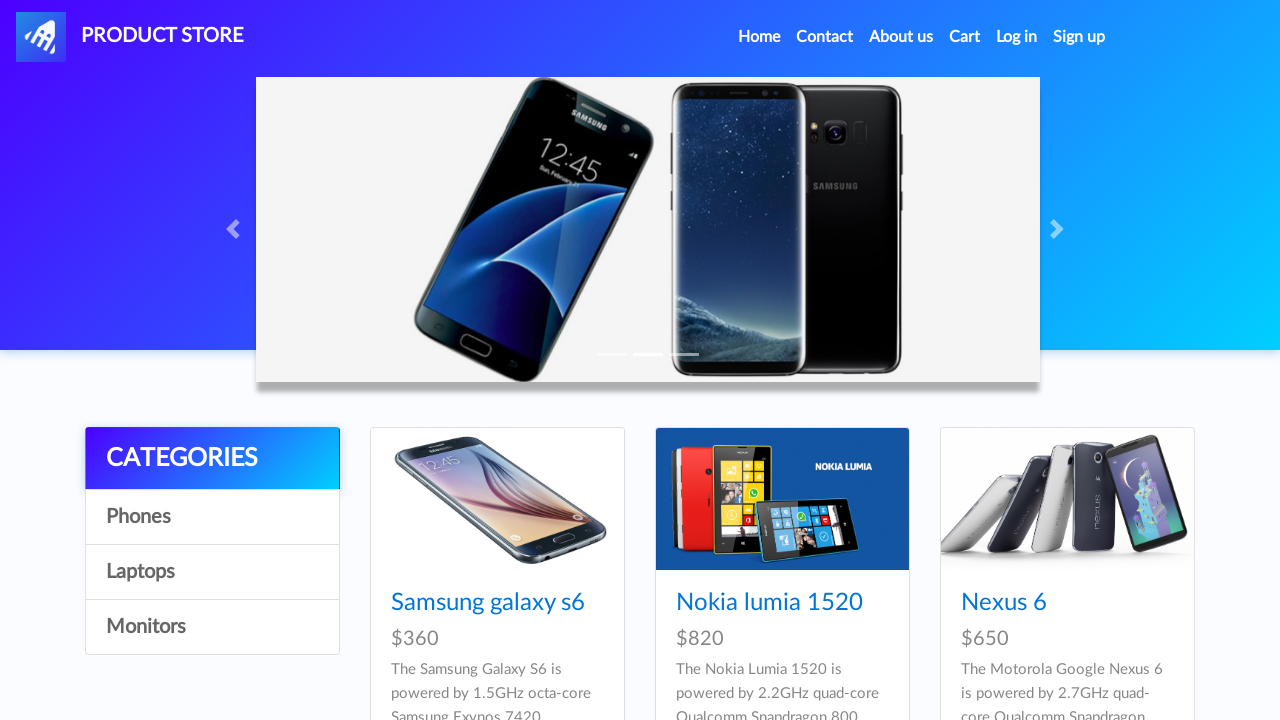